Navigates to OrangeHRM website and verifies that the page title matches "OrangeHRM"

Starting URL: http://alchemy.hguy.co/orangehrm

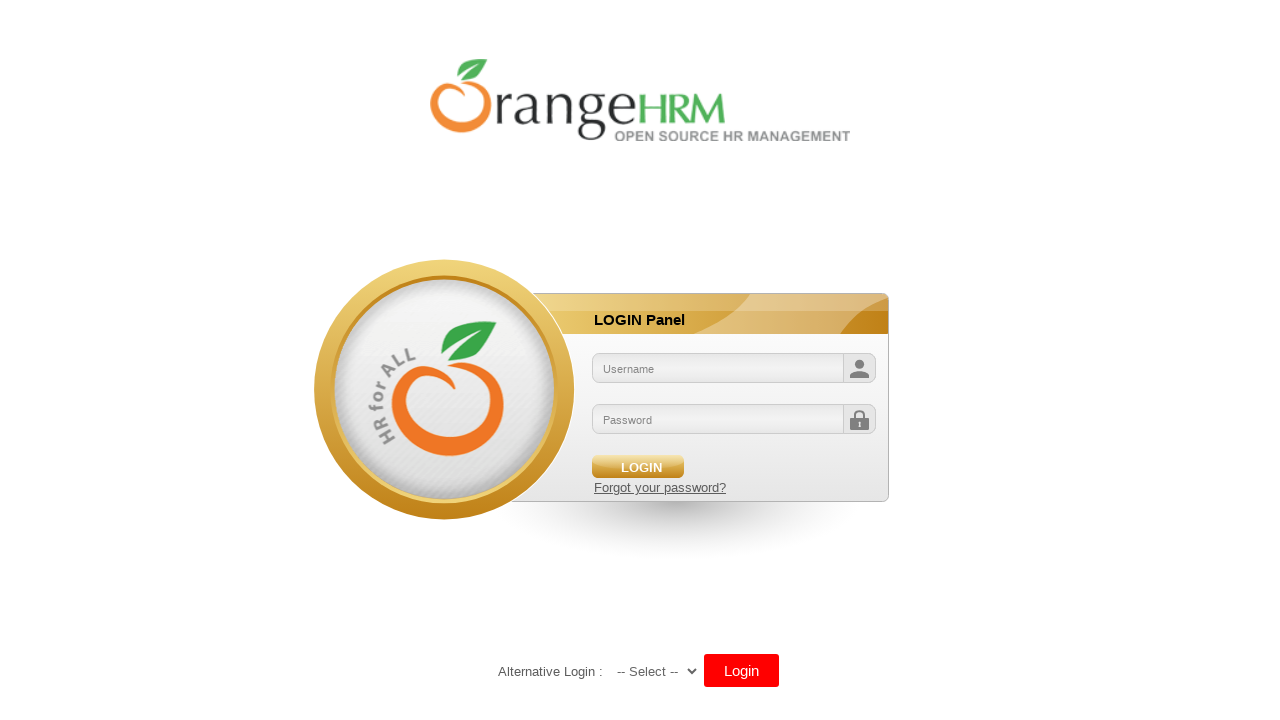

Waited for page to load (domcontentloaded state)
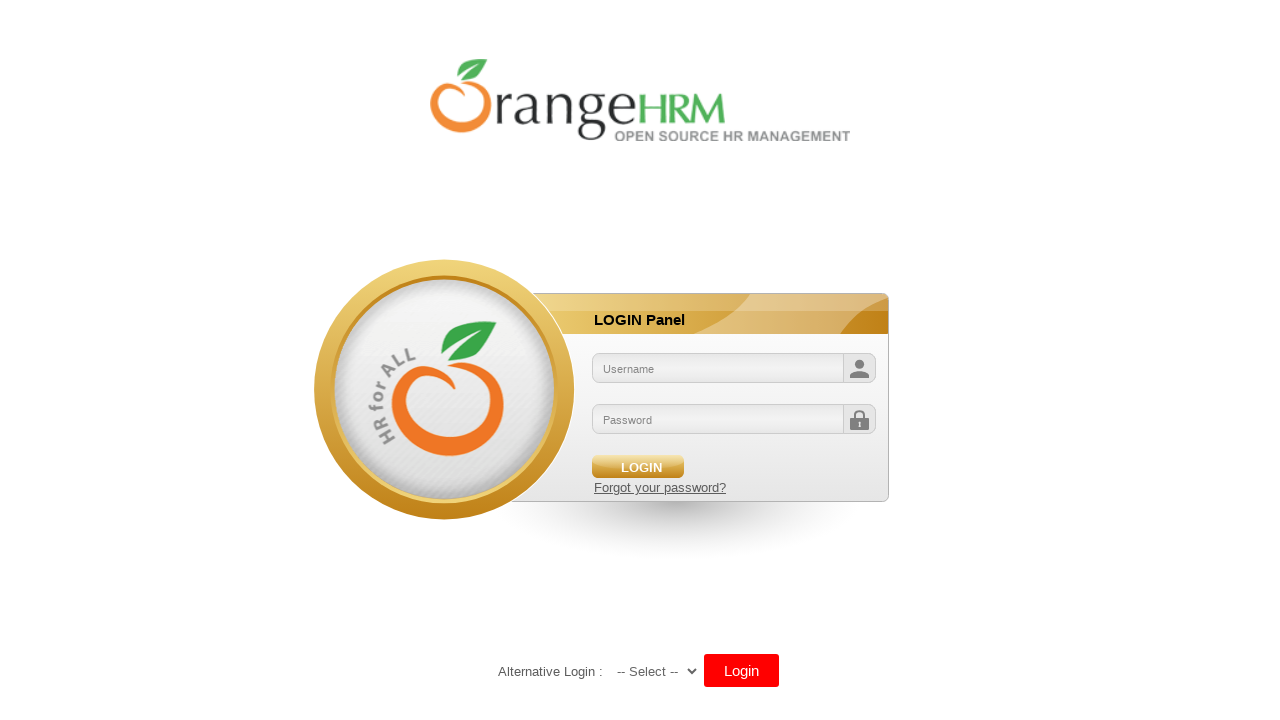

Retrieved page title: OrangeHRM
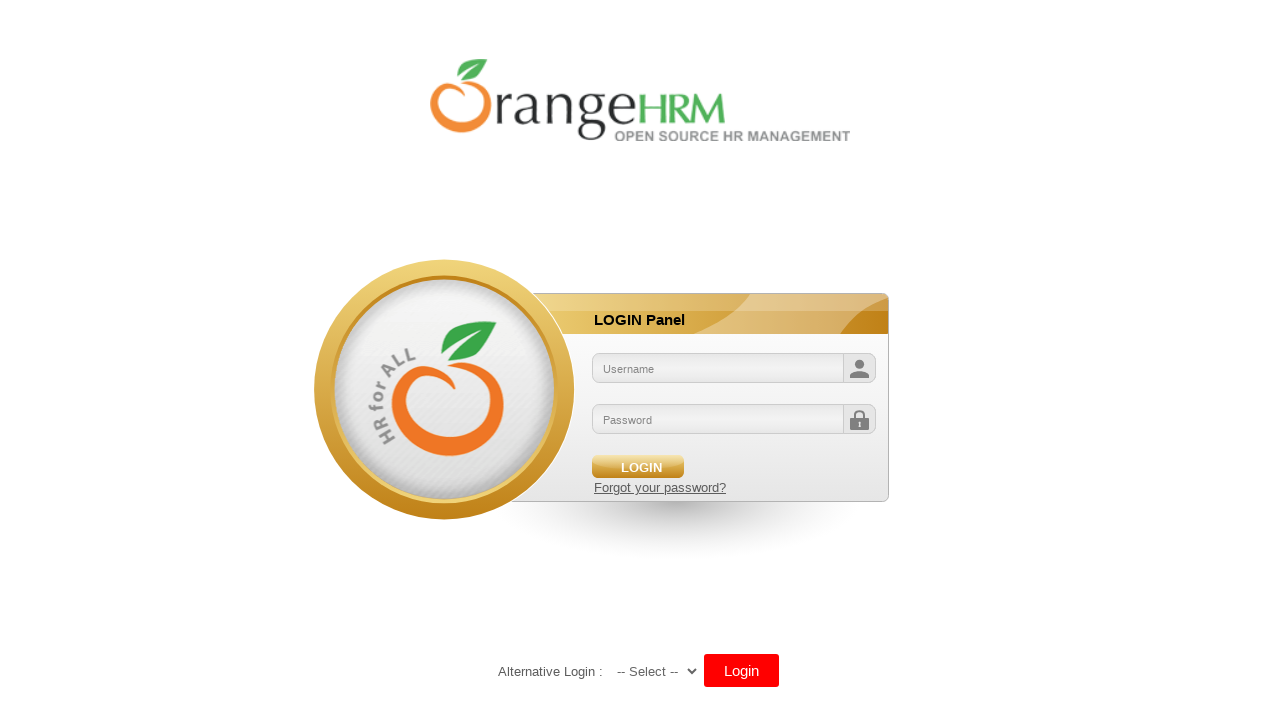

Title verification passed - page title matches 'OrangeHRM'
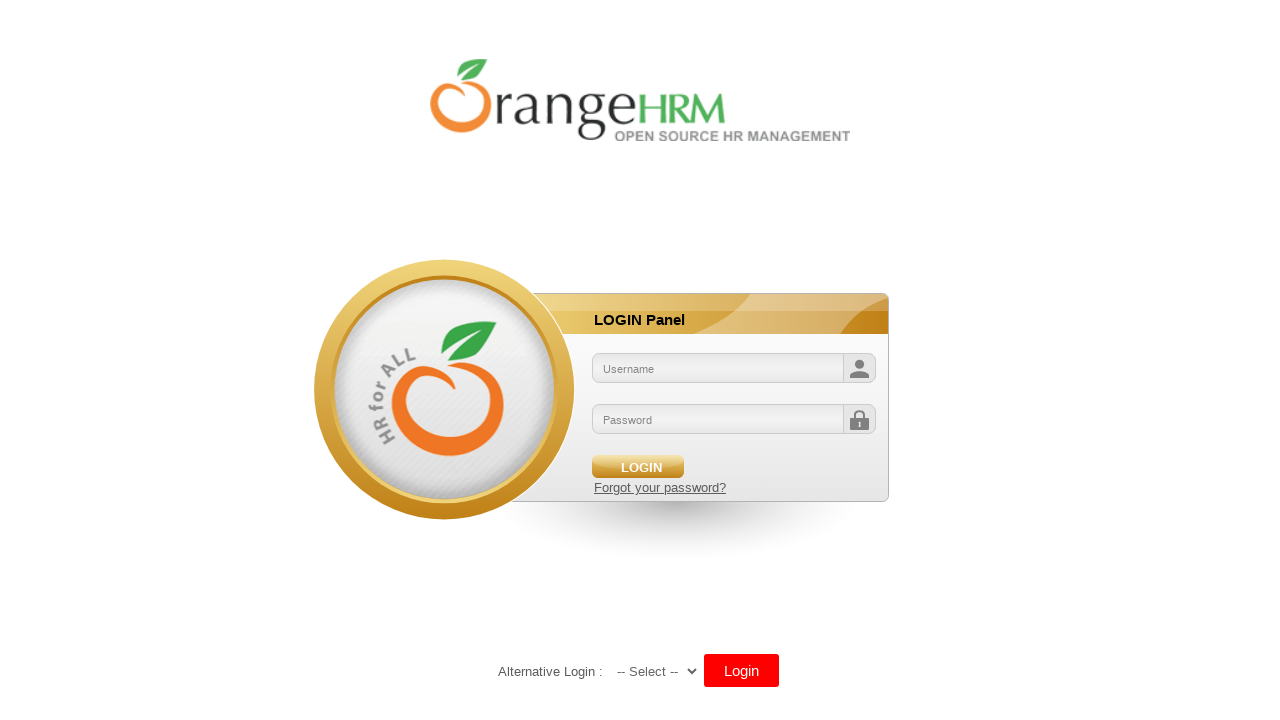

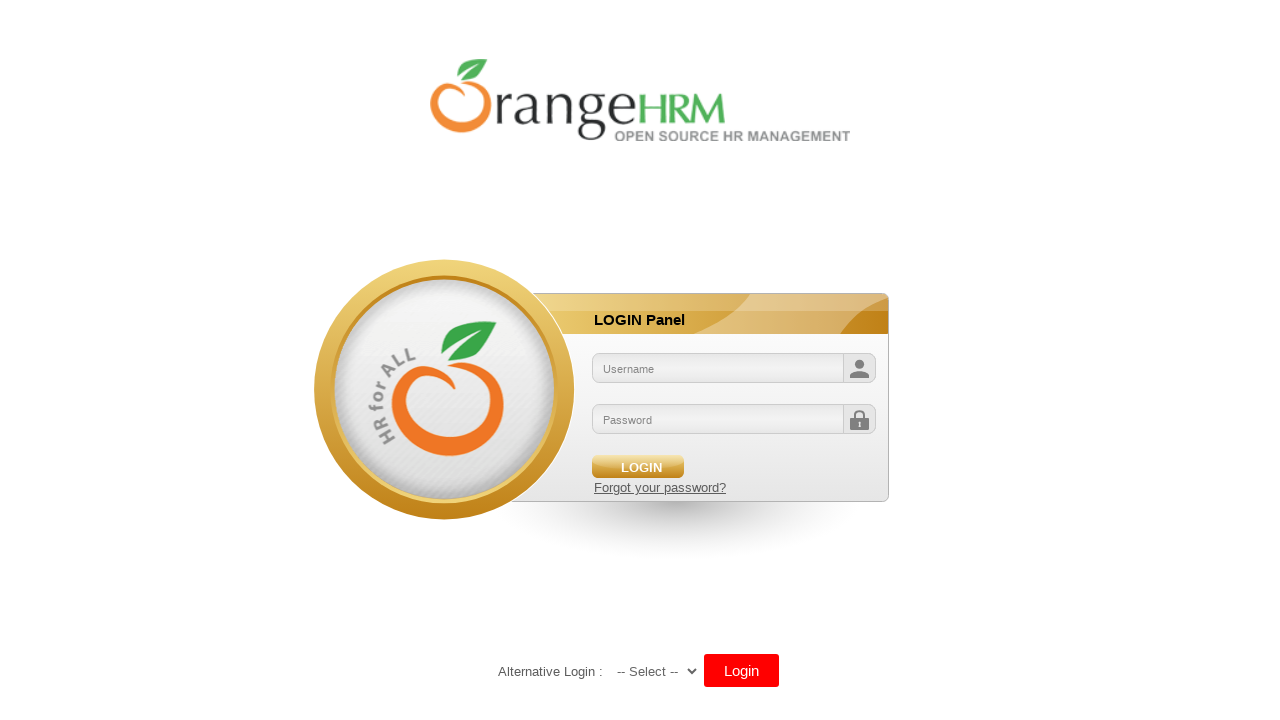